Tests handling of JavaScript alerts including simple alerts, confirmation dialogs, and prompt dialogs on a demo page

Starting URL: https://the-internet.herokuapp.com/javascript_alerts

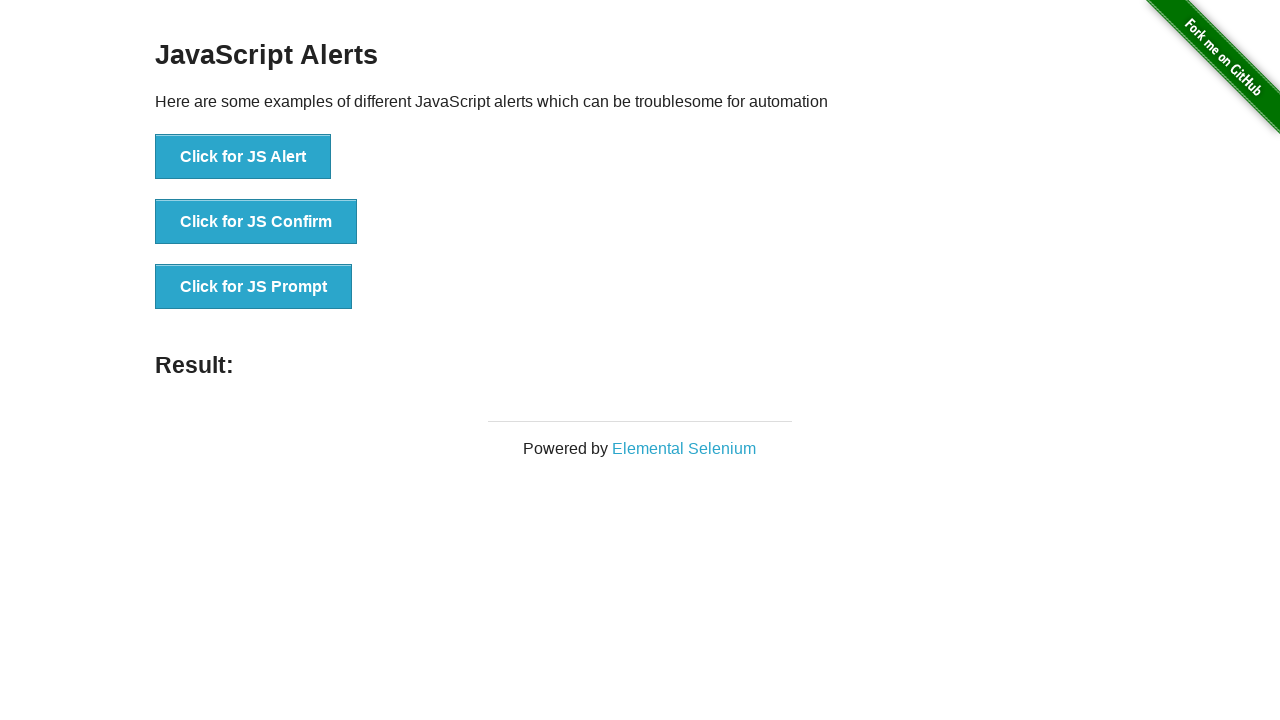

Clicked button to trigger simple JavaScript alert at (243, 157) on xpath=//button[text()='Click for JS Alert']
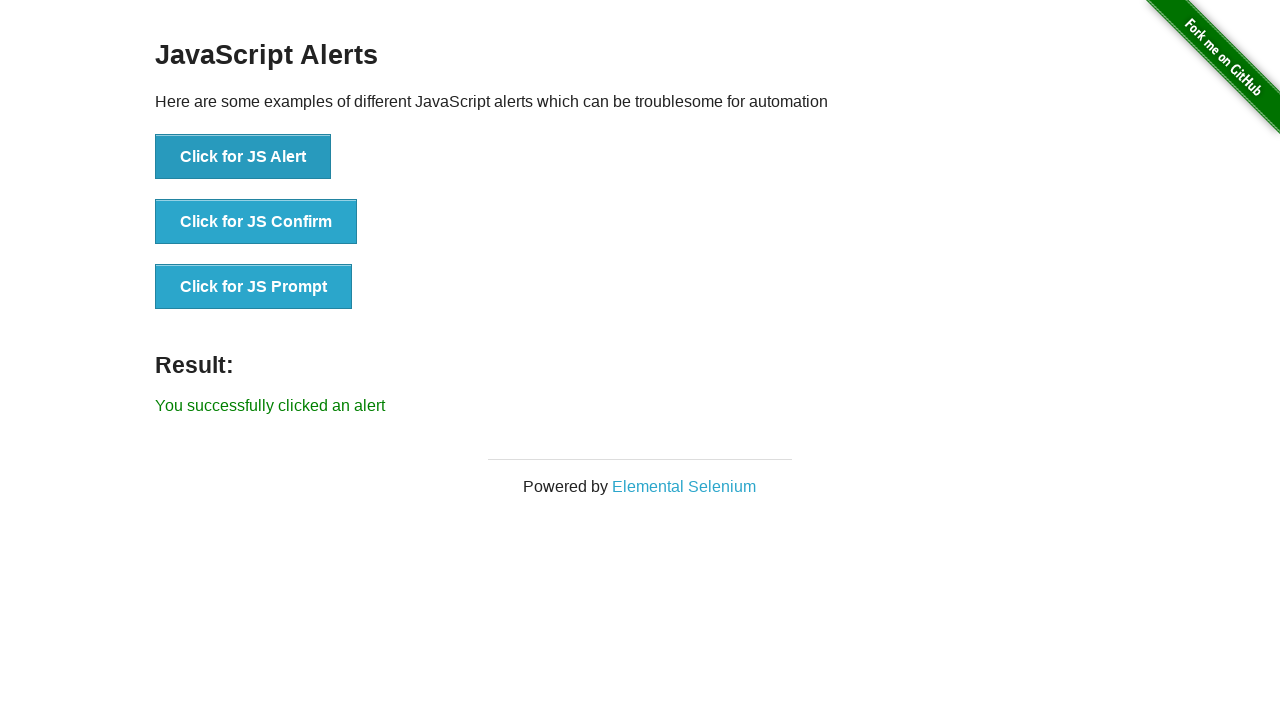

Set up dialog handler to accept the alert
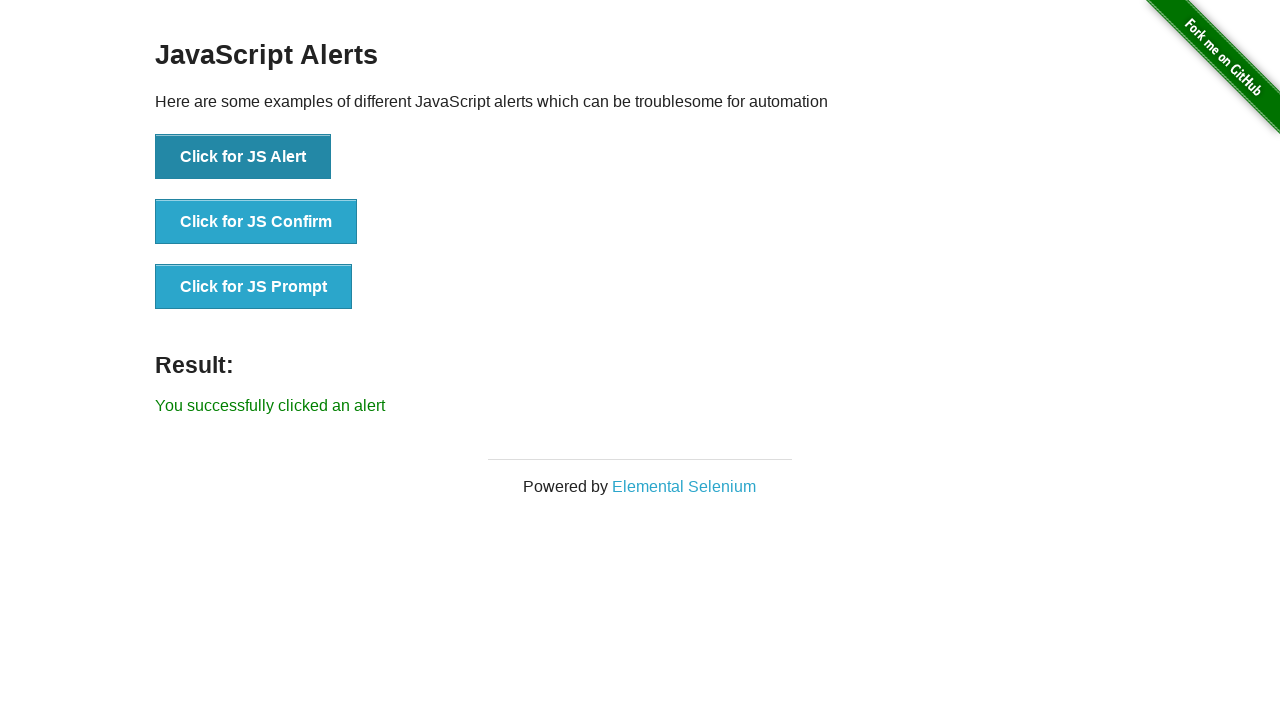

Waited 2 seconds after accepting simple alert
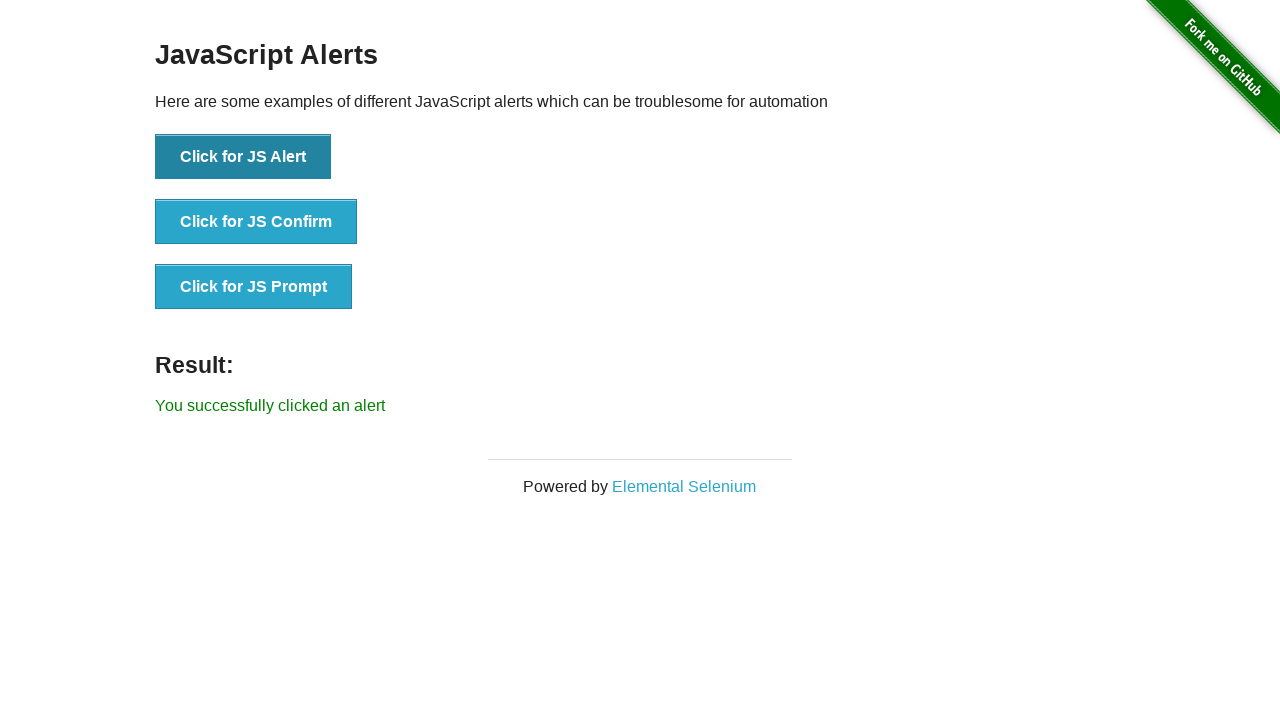

Clicked button to trigger confirmation dialog at (256, 222) on xpath=//button[text()='Click for JS Confirm']
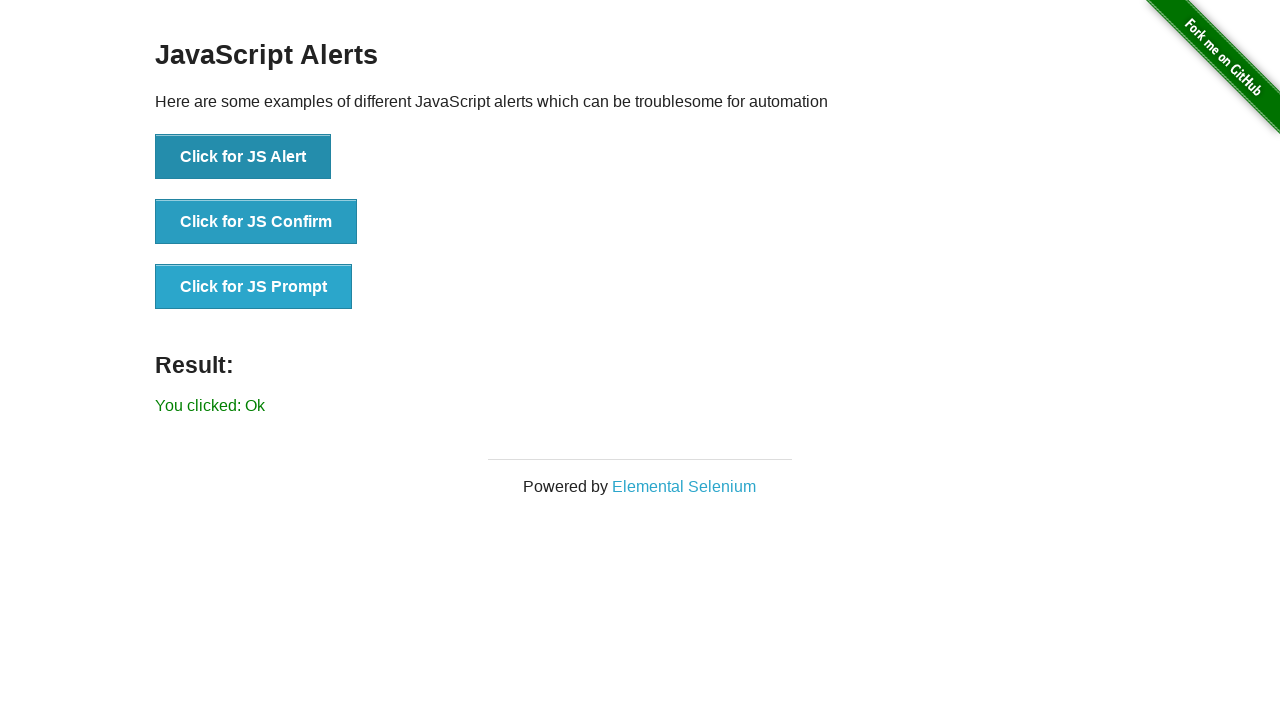

Set up dialog handler to accept the confirmation
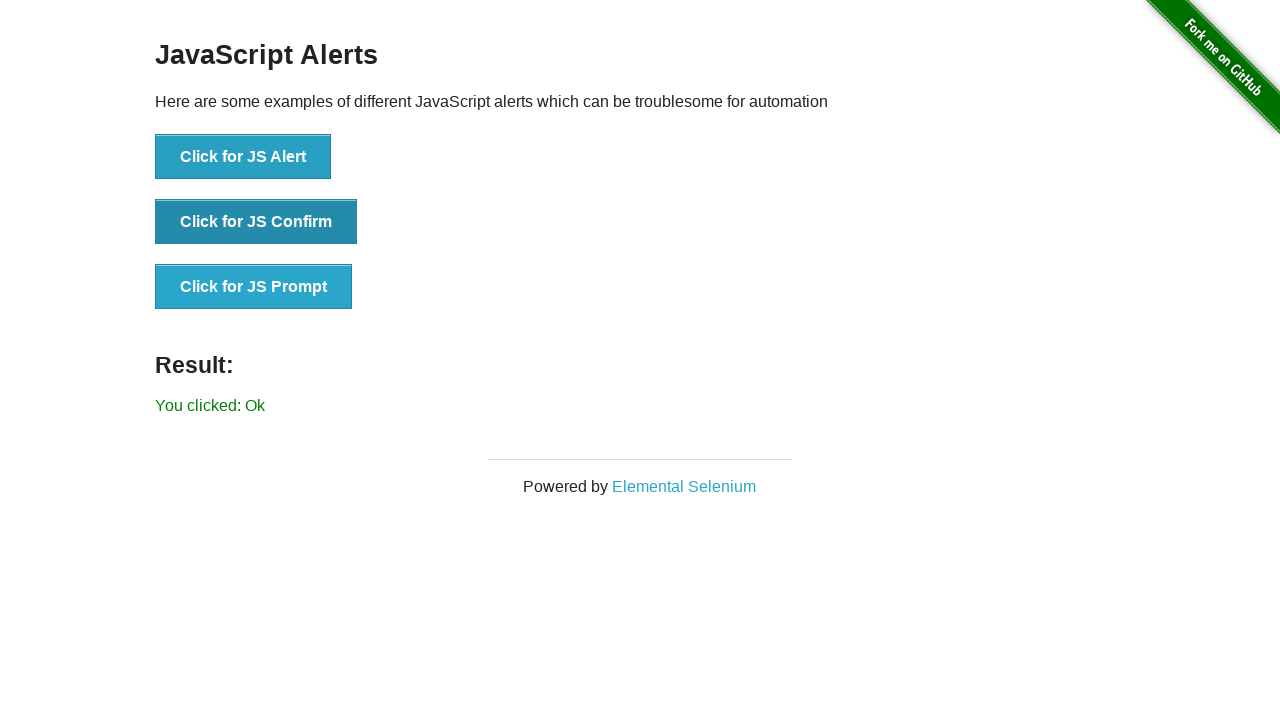

Waited 2 seconds after accepting confirmation dialog
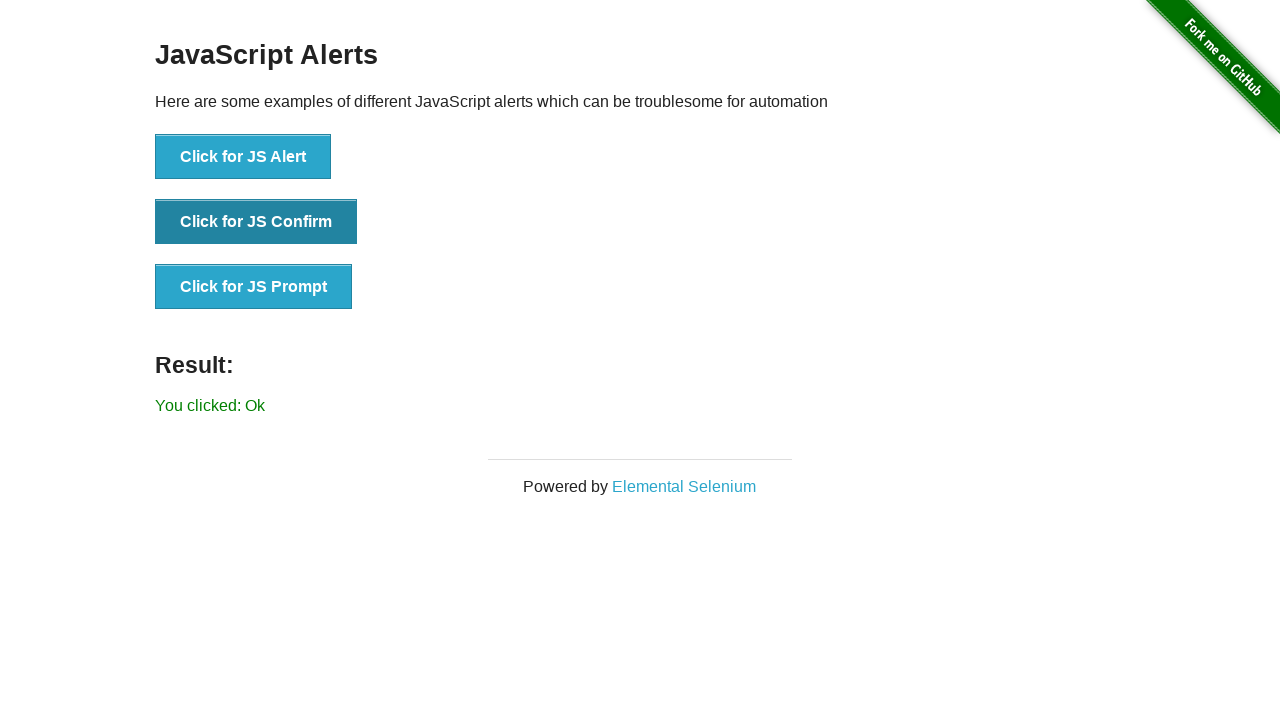

Clicked button to trigger prompt dialog at (254, 287) on xpath=//button[text()='Click for JS Prompt']
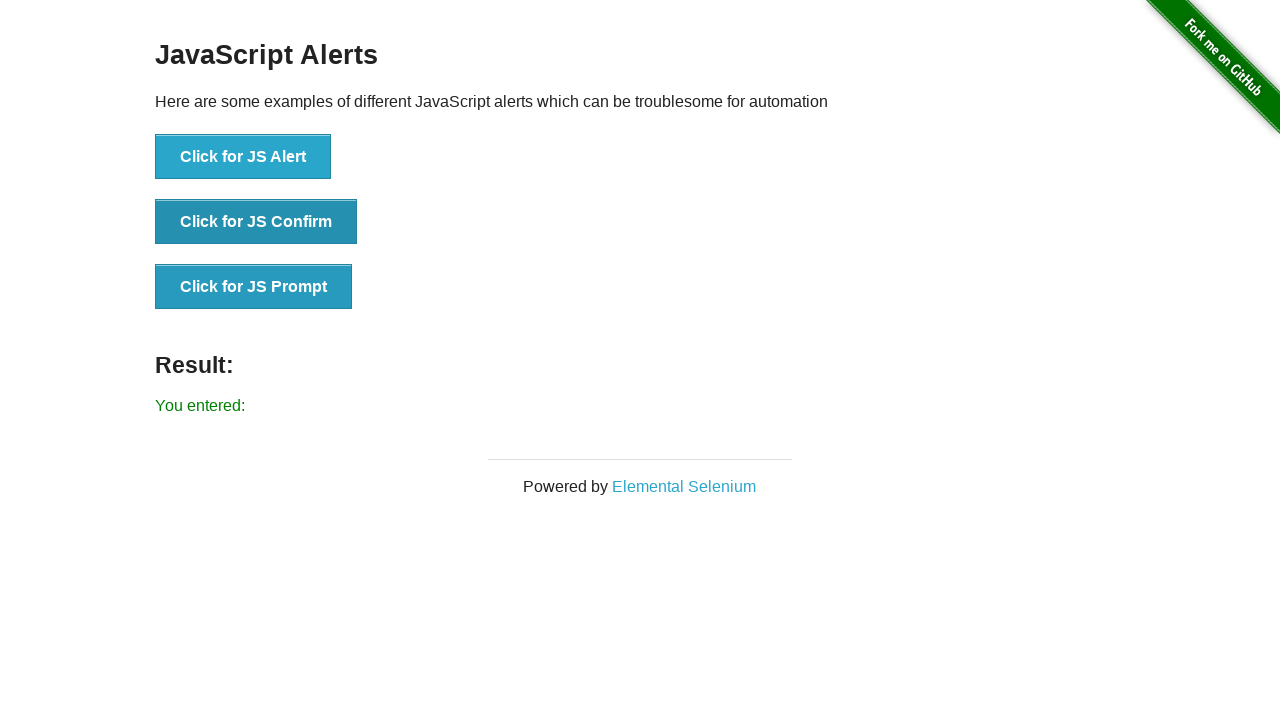

Set up dialog handler to accept prompt with text 'I am none'
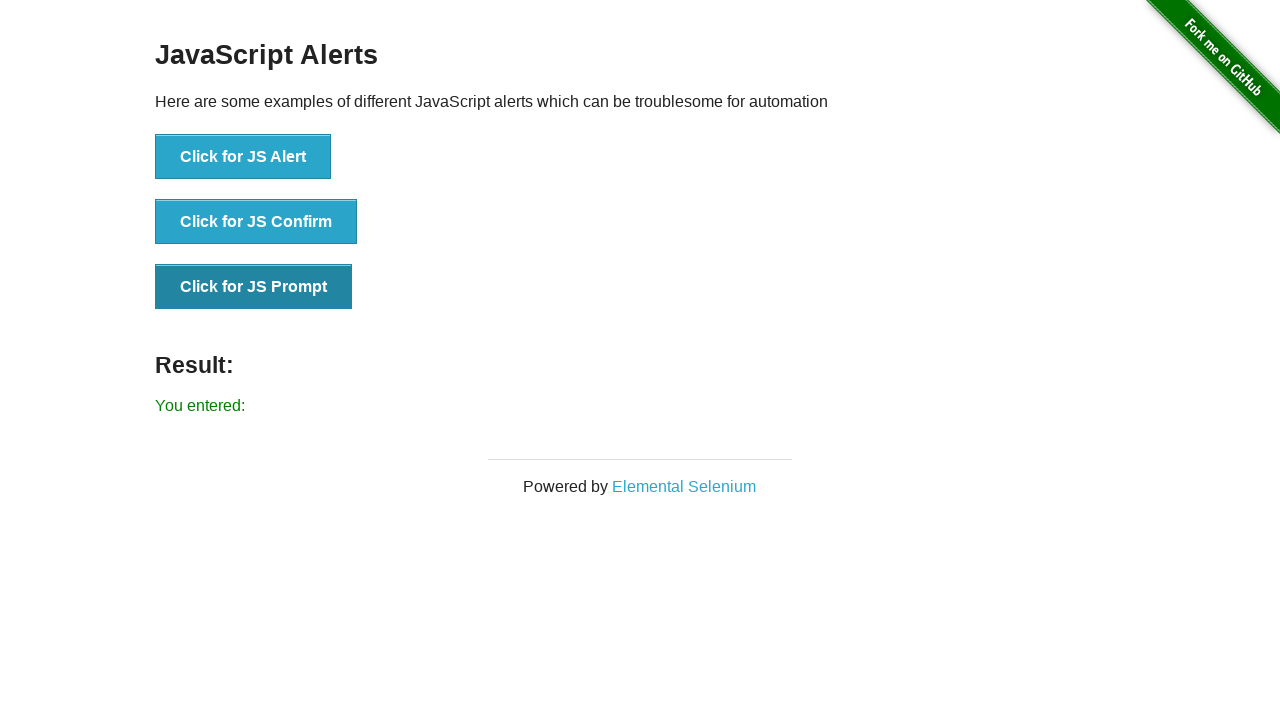

Waited 2 seconds after accepting prompt dialog
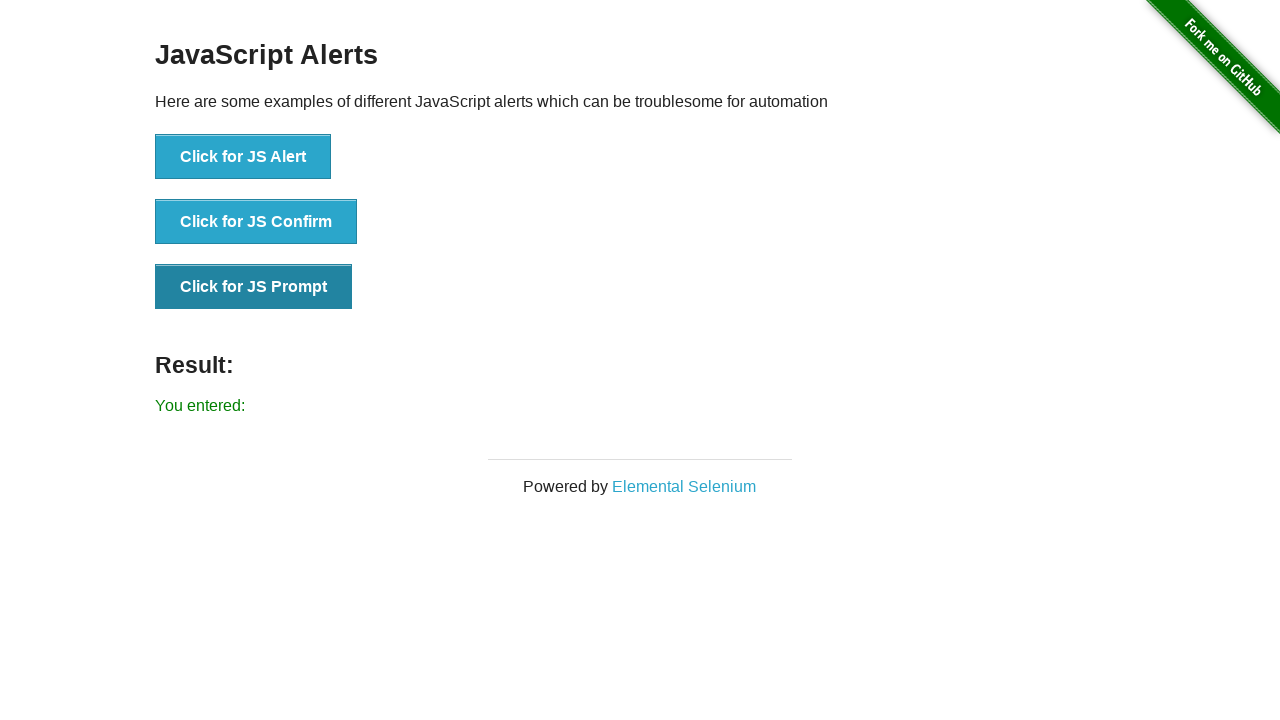

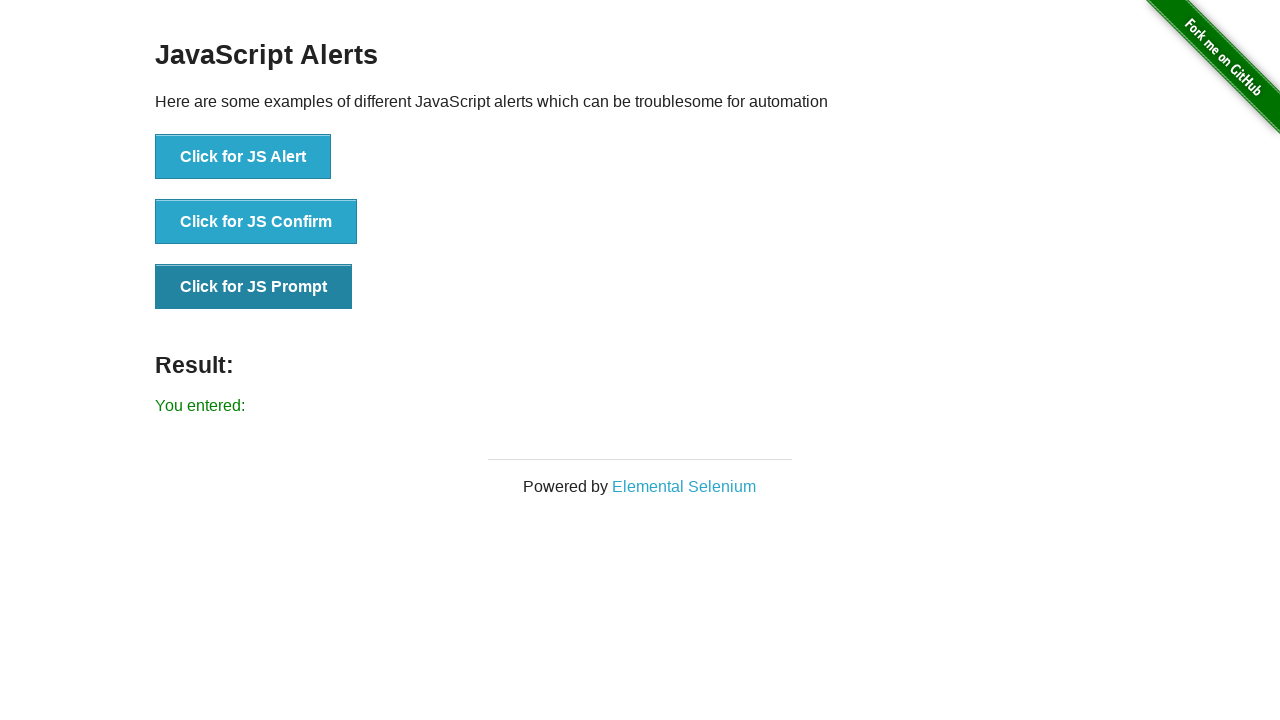